Tests a registration form by filling out required fields (first name, last name, email) and submitting the form to verify successful registration

Starting URL: http://suninjuly.github.io/registration1.html

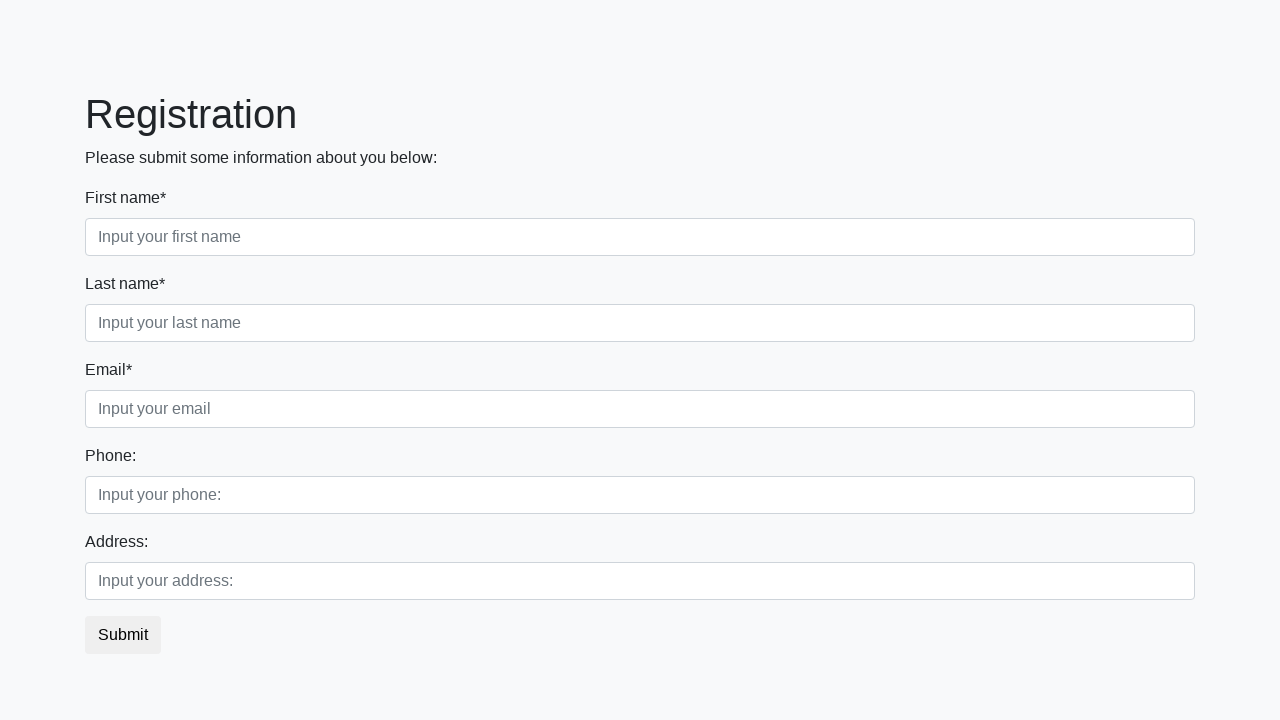

Filled first name field with 'Artem' on .first_block .form-control.first
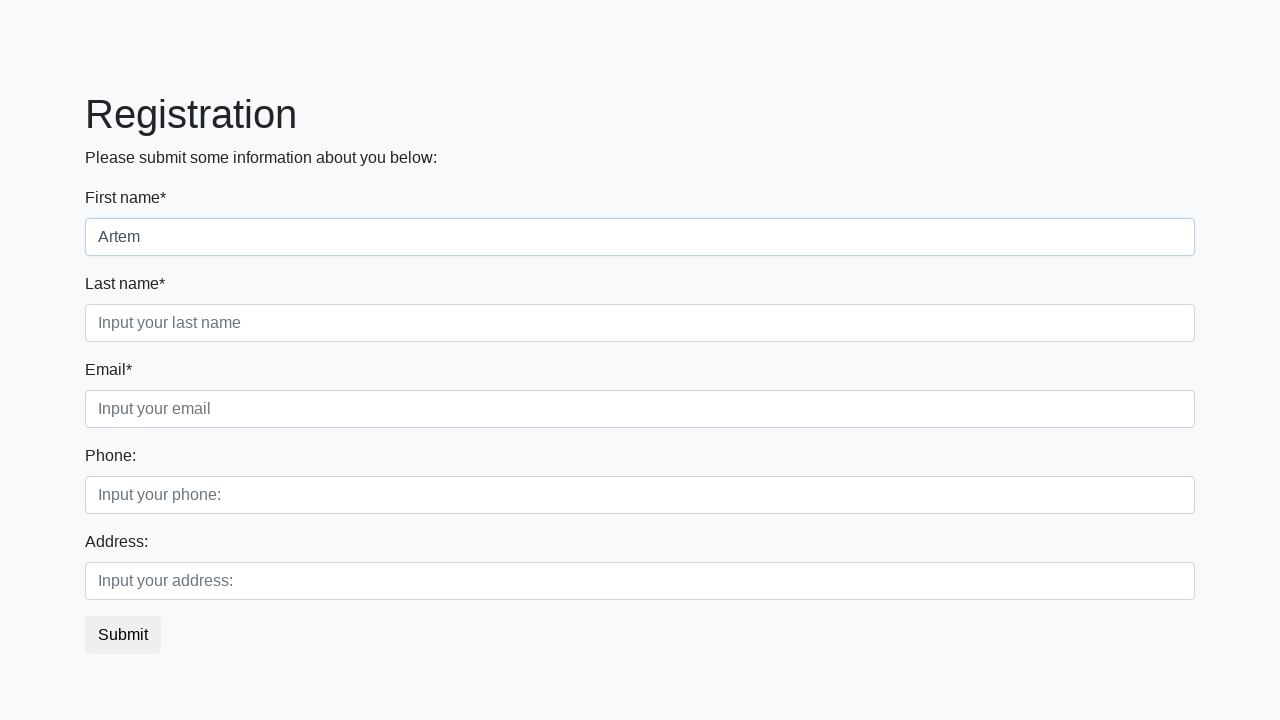

Filled last name field with 'Kolobov' on .first_block .form-control.second
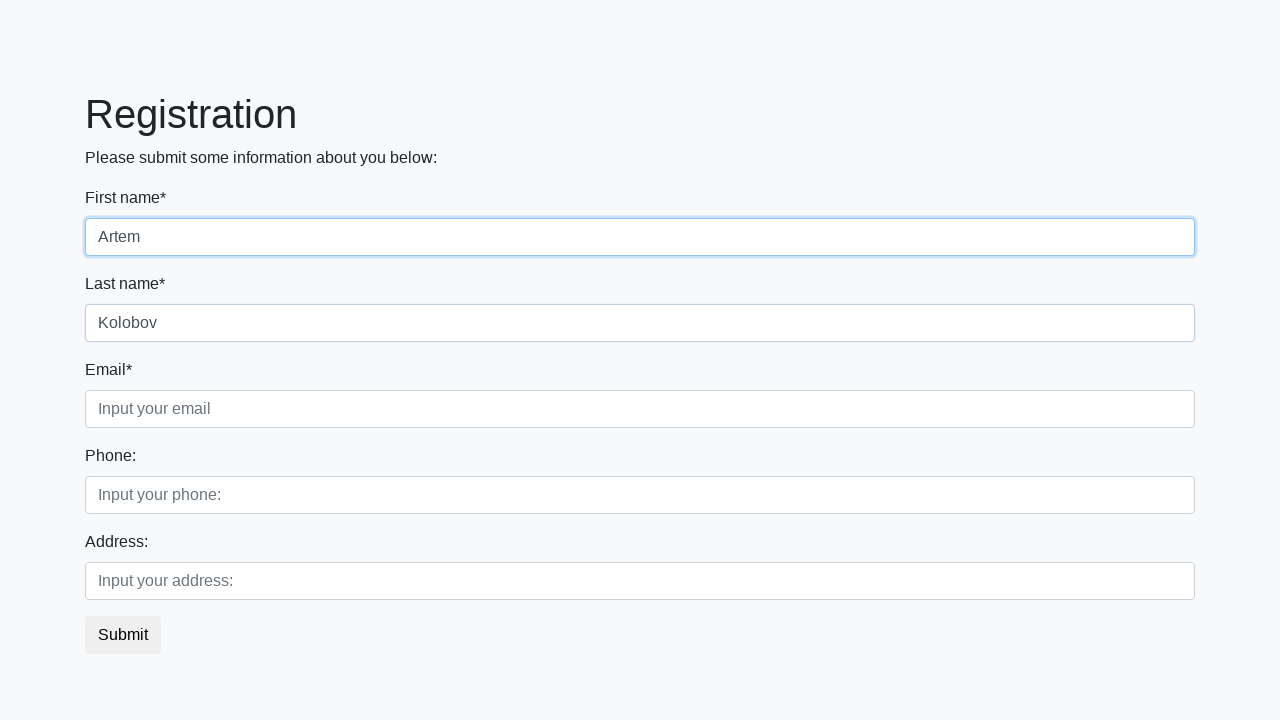

Filled email field with 'g2@mail.com' on .first_block .form-control.third
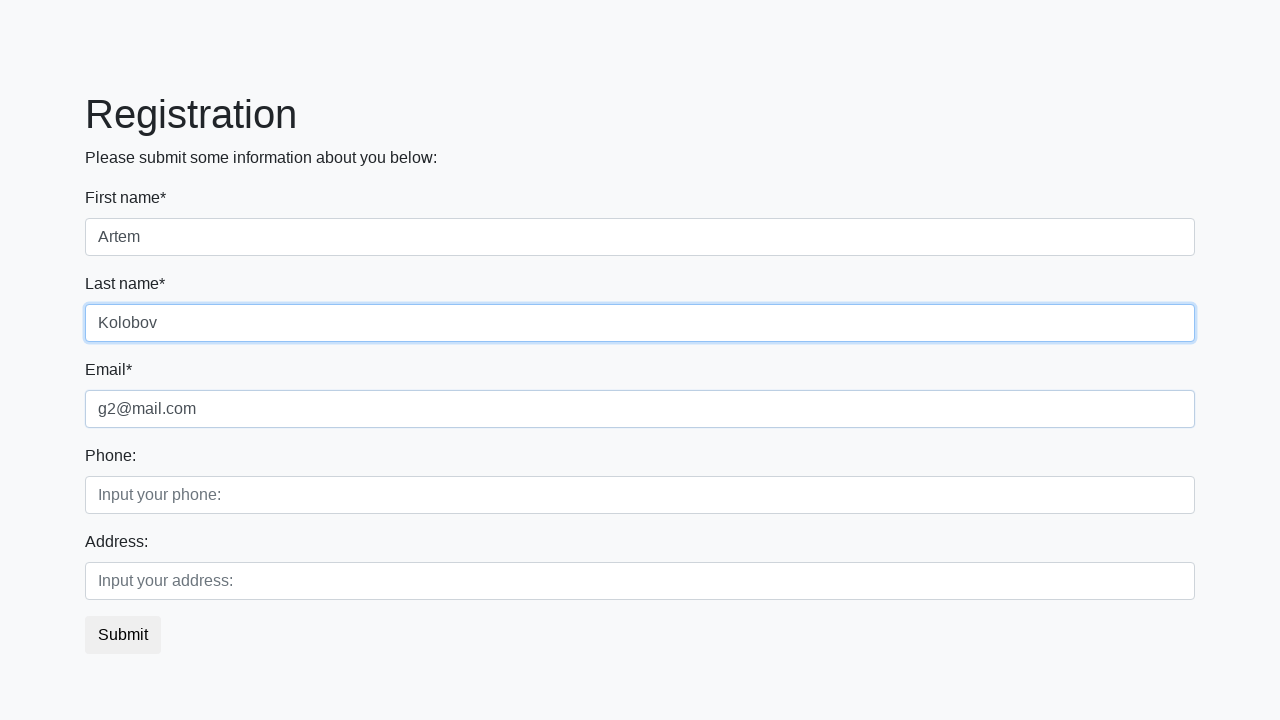

Clicked submit button to register at (123, 635) on button.btn
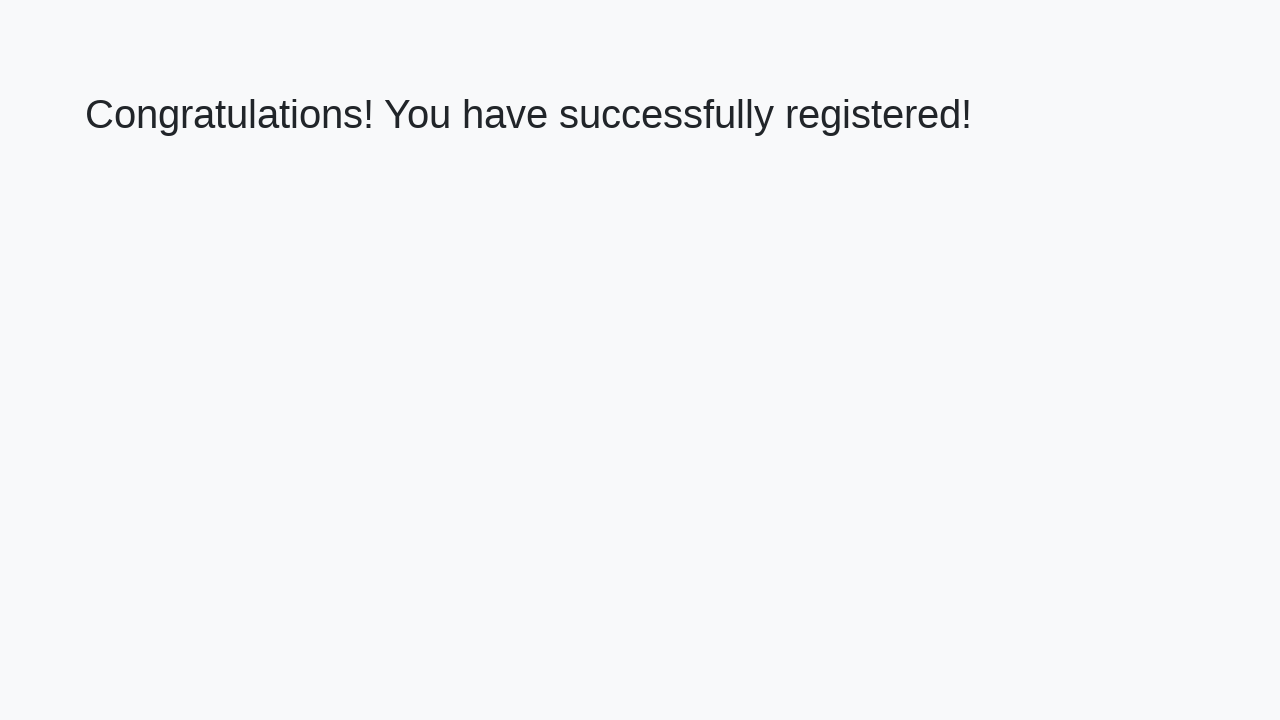

Registration confirmation page loaded
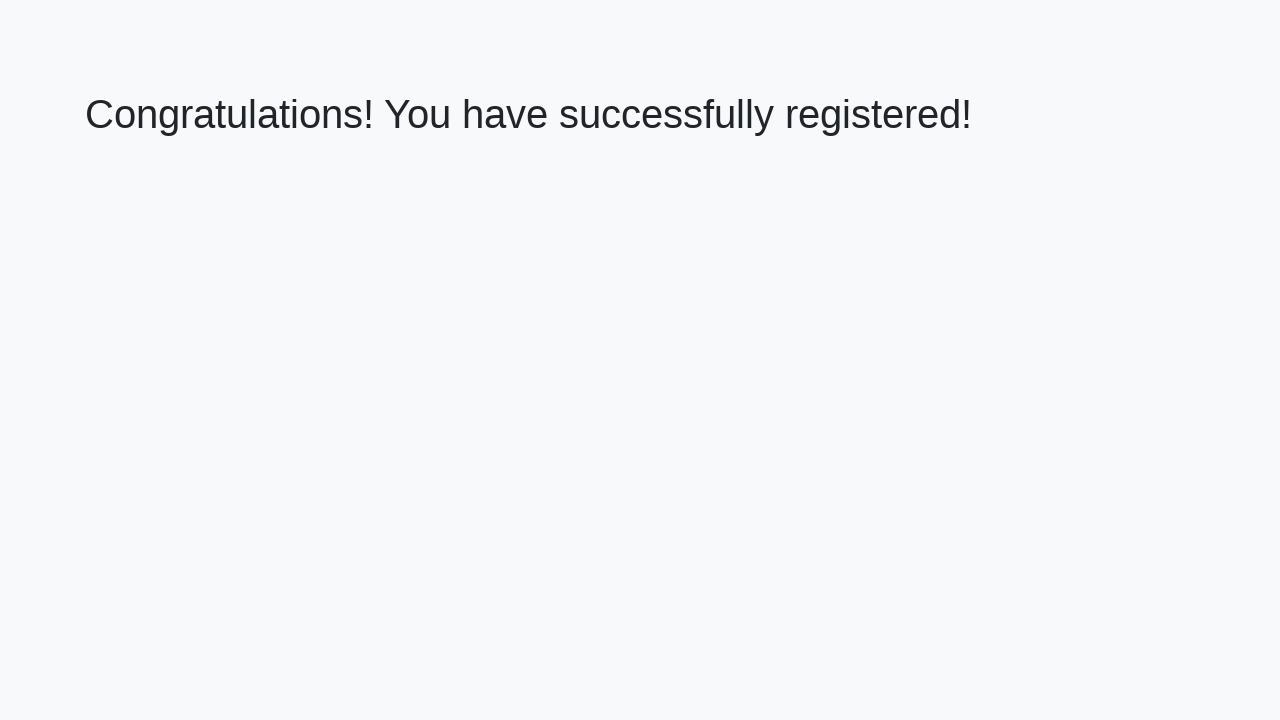

Retrieved welcome message text content
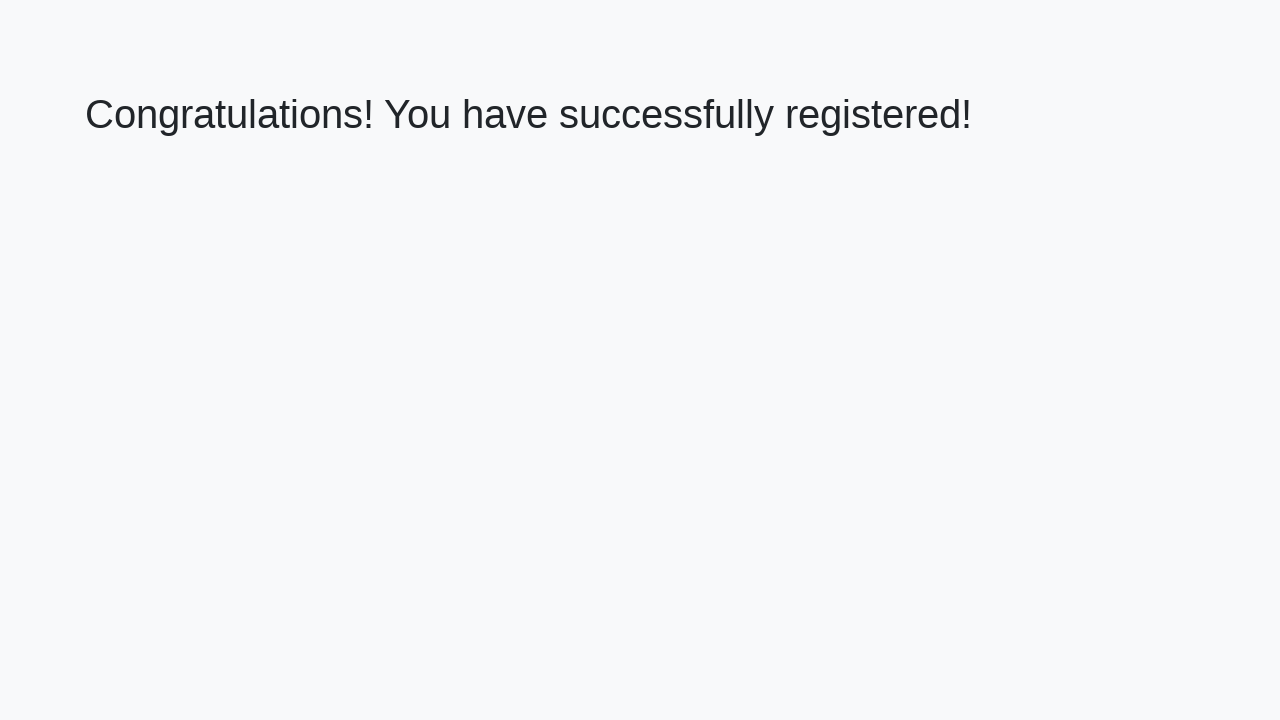

Verified successful registration message matches expected text
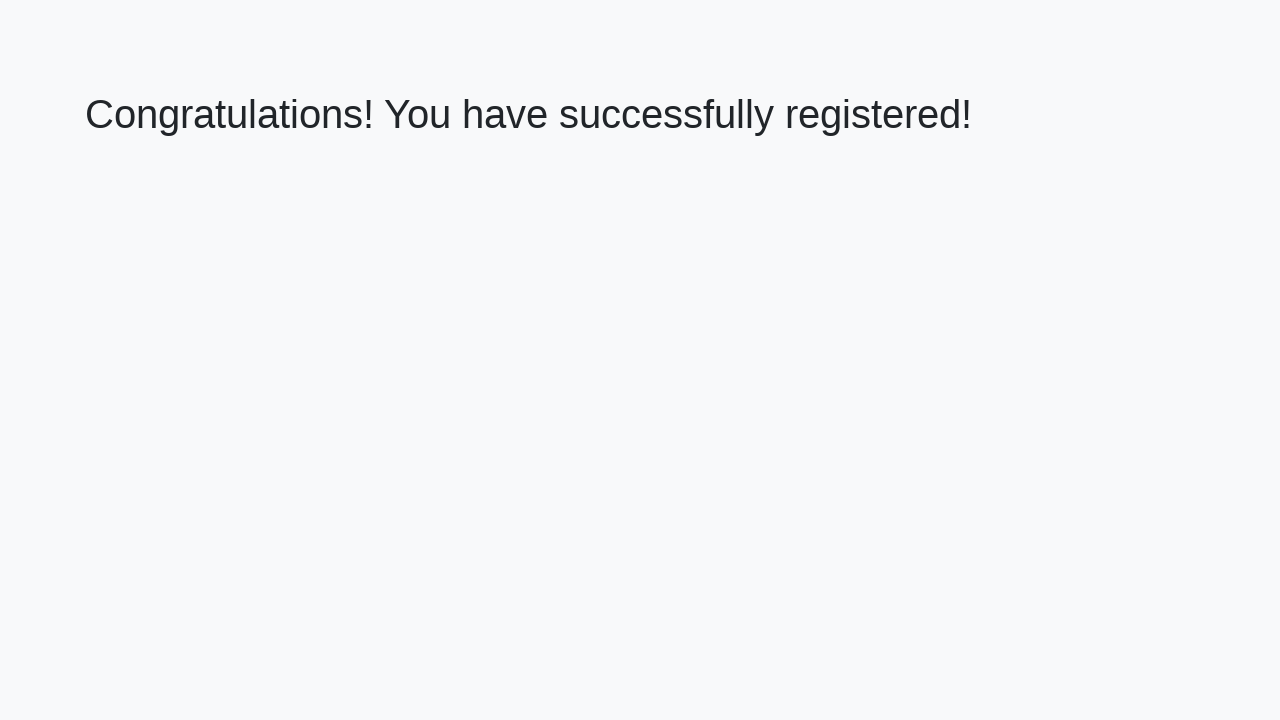

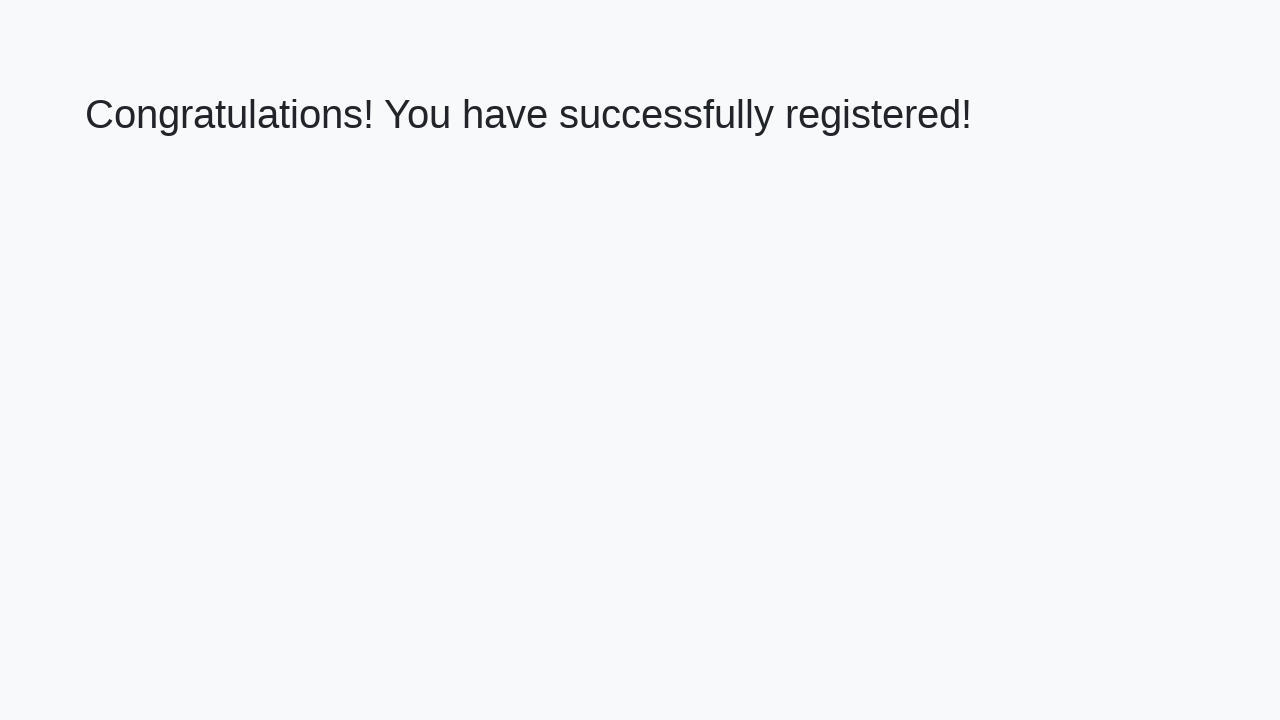